Tests a sign-up form by filling in username, password, confirm password, and email fields, then submitting the form and verifying the confirmation message

Starting URL: https://v1.training-support.net/selenium/dynamic-attributes

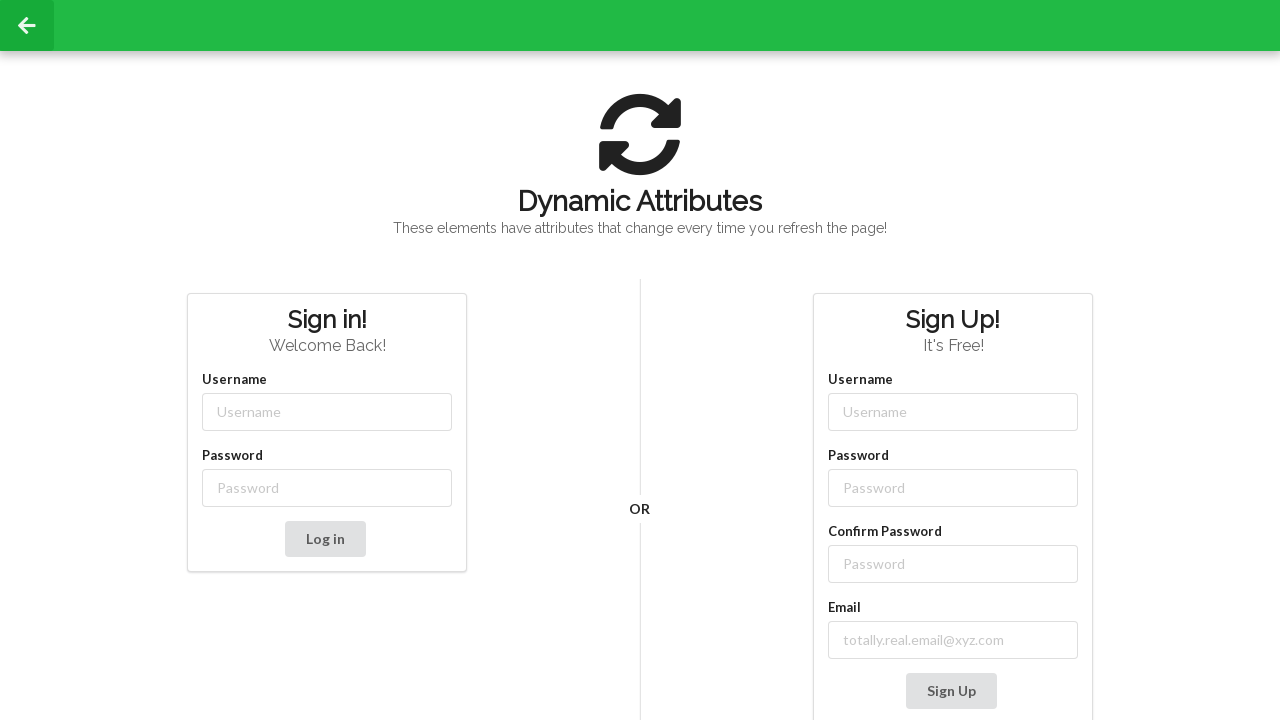

Filled username field with 'Saitejaswi' on //input[contains(@class,'-username')]
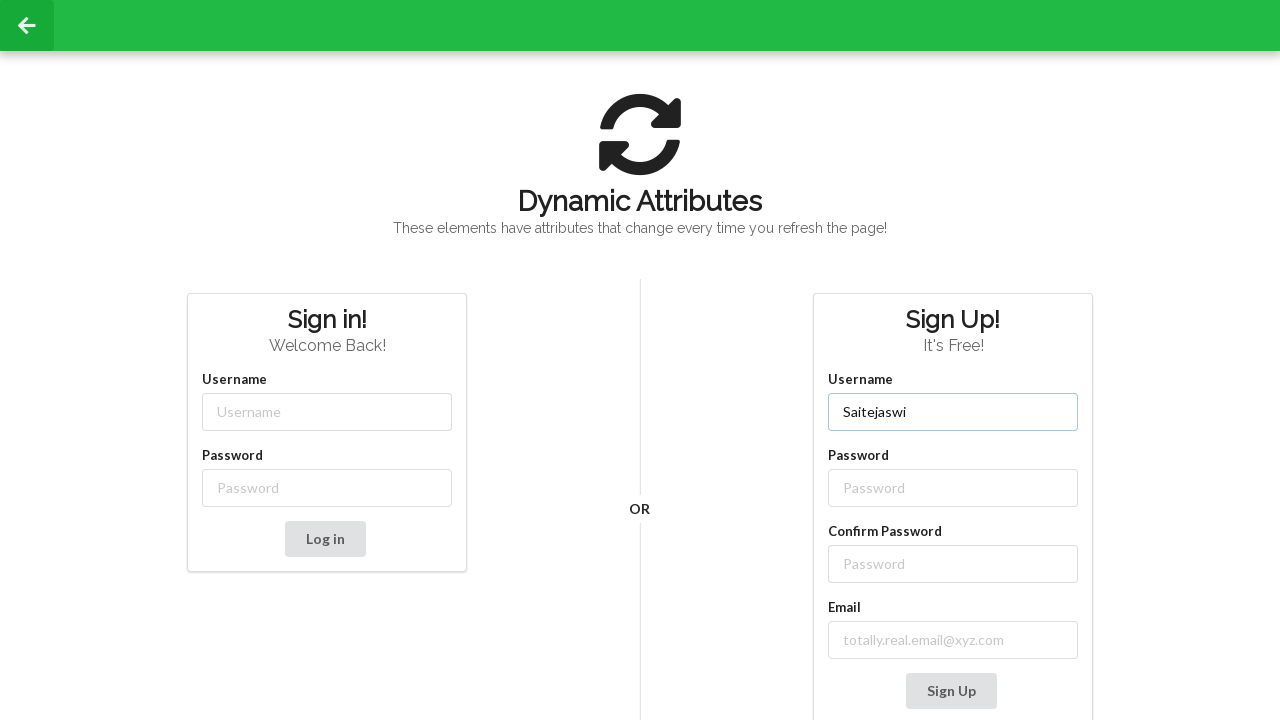

Filled password field with 'qwerty' on //input[contains(@class,'-password')]
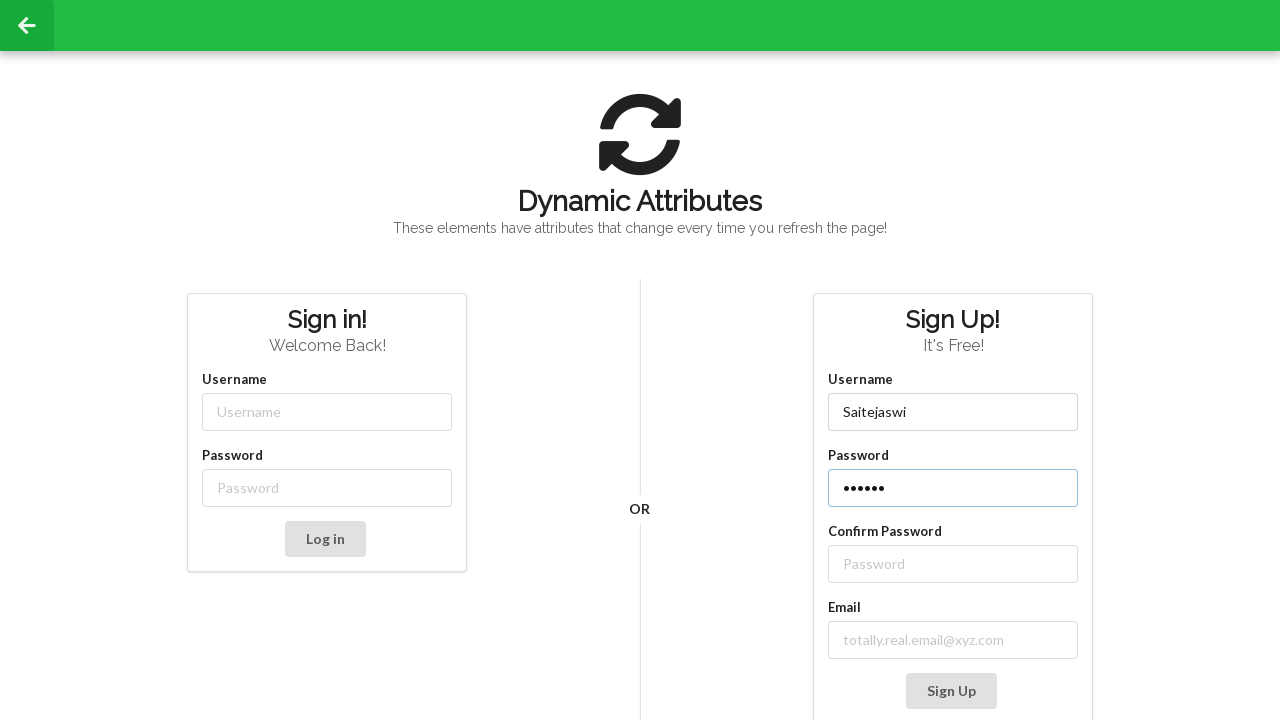

Filled confirm password field with 'qwerty' on //label[text() = 'Confirm Password']/following-sibling::input
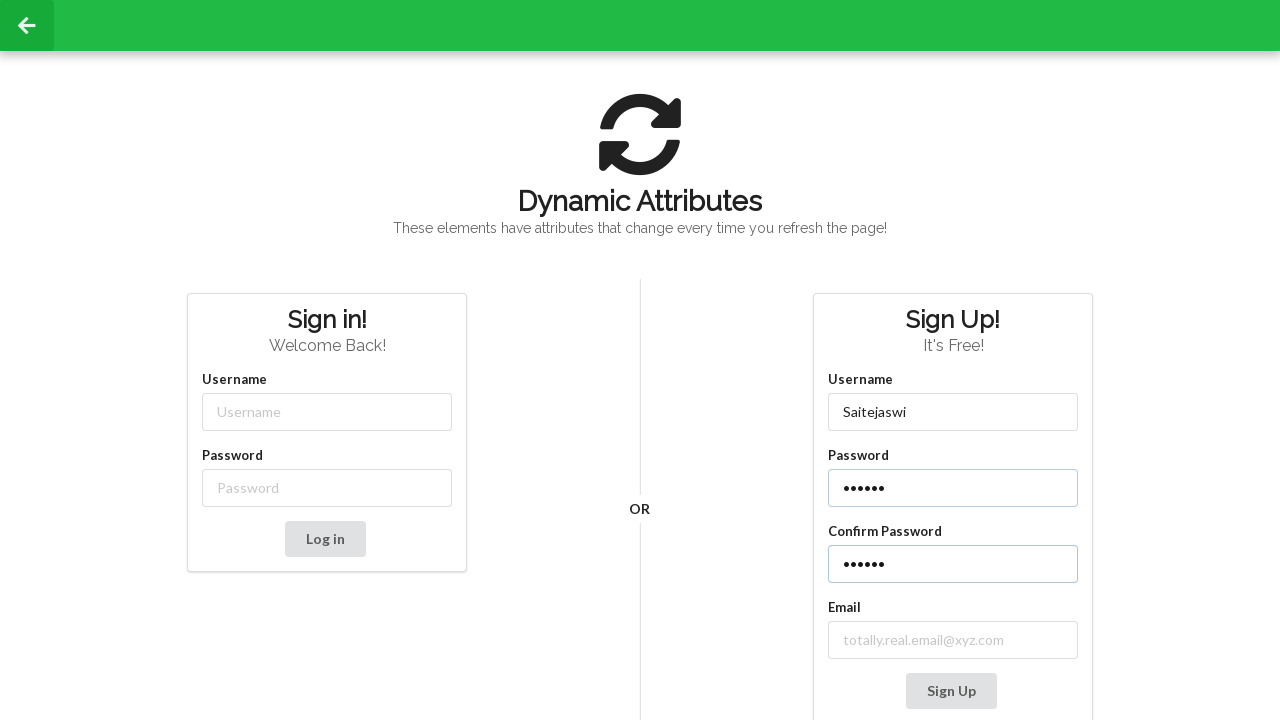

Filled email field with 'Saitejaswists@gmail.com' on //label[contains(text(), 'mail')]/following-sibling::input
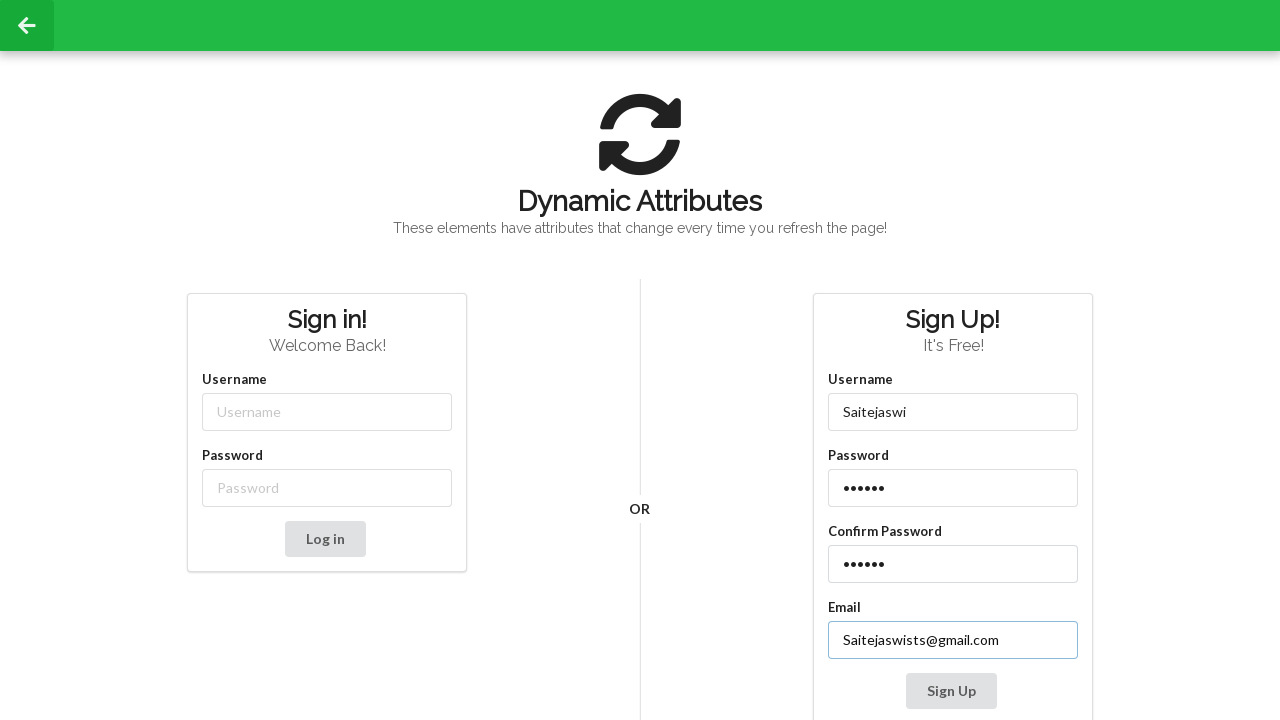

Clicked Sign Up button to submit the form at (951, 691) on xpath=//button[contains(text(), 'Sign Up')]
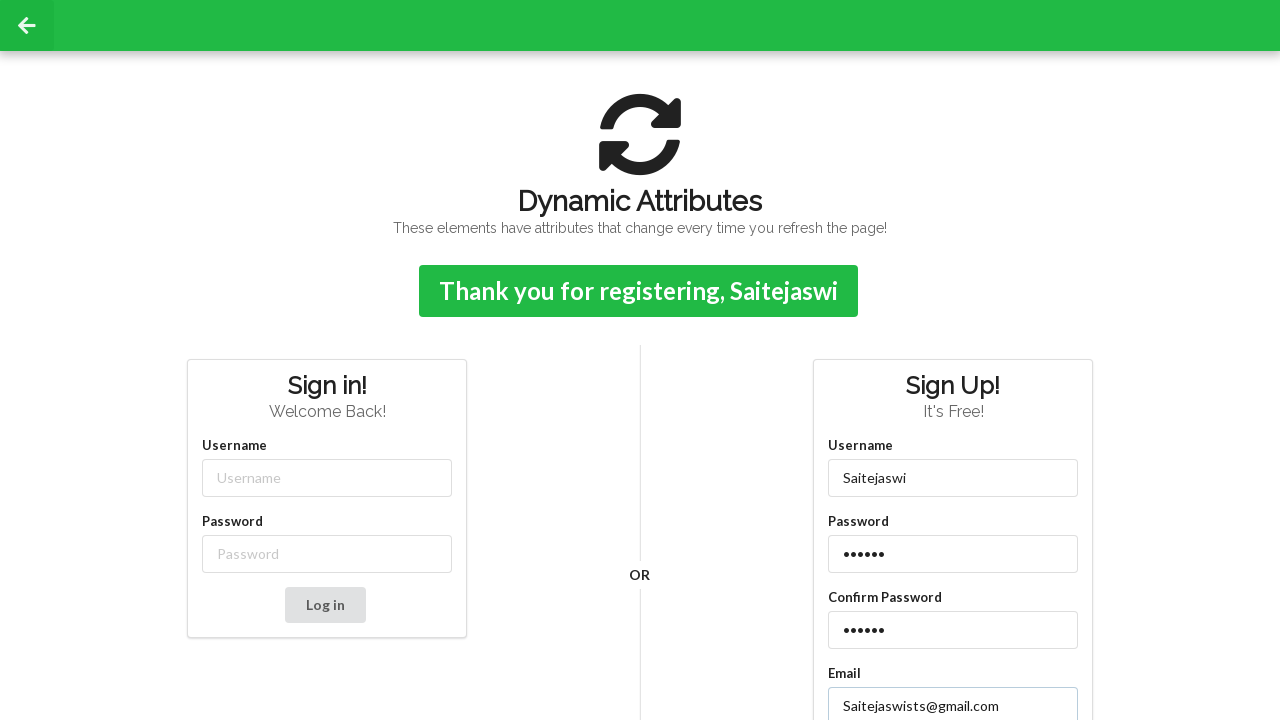

Confirmation message element loaded
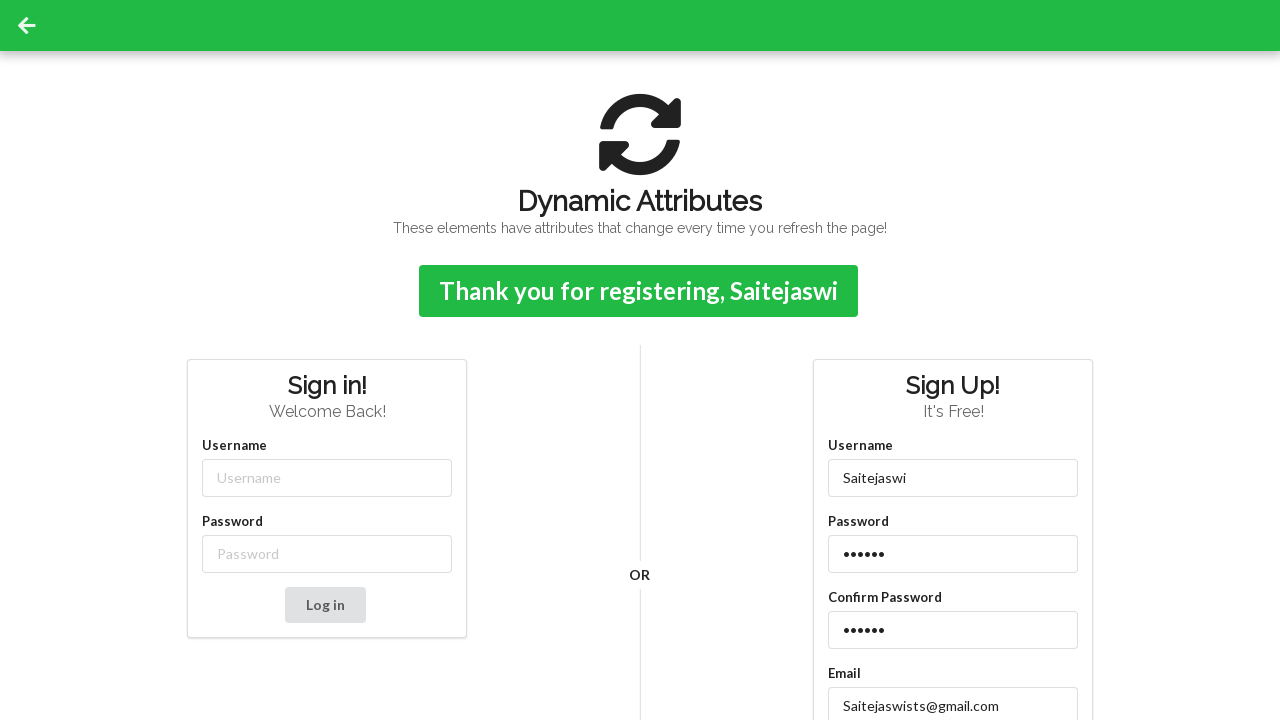

Retrieved confirmation message: Thank you for registering, Saitejaswi
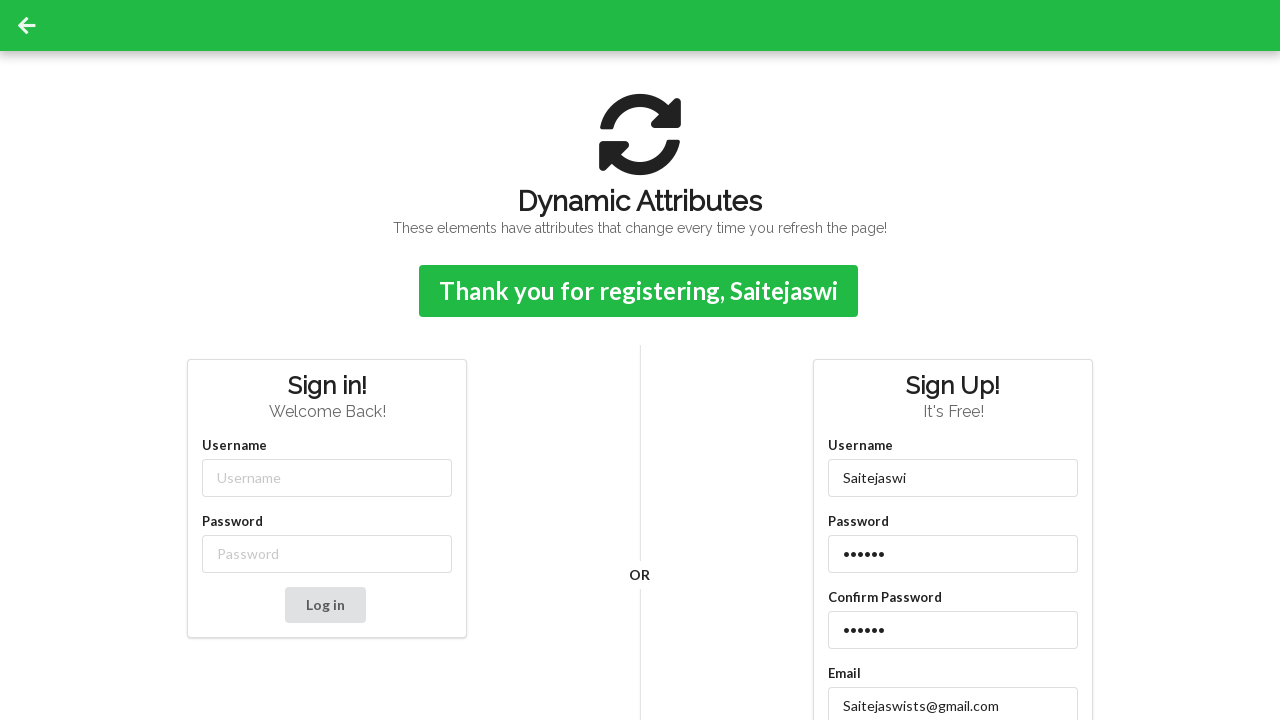

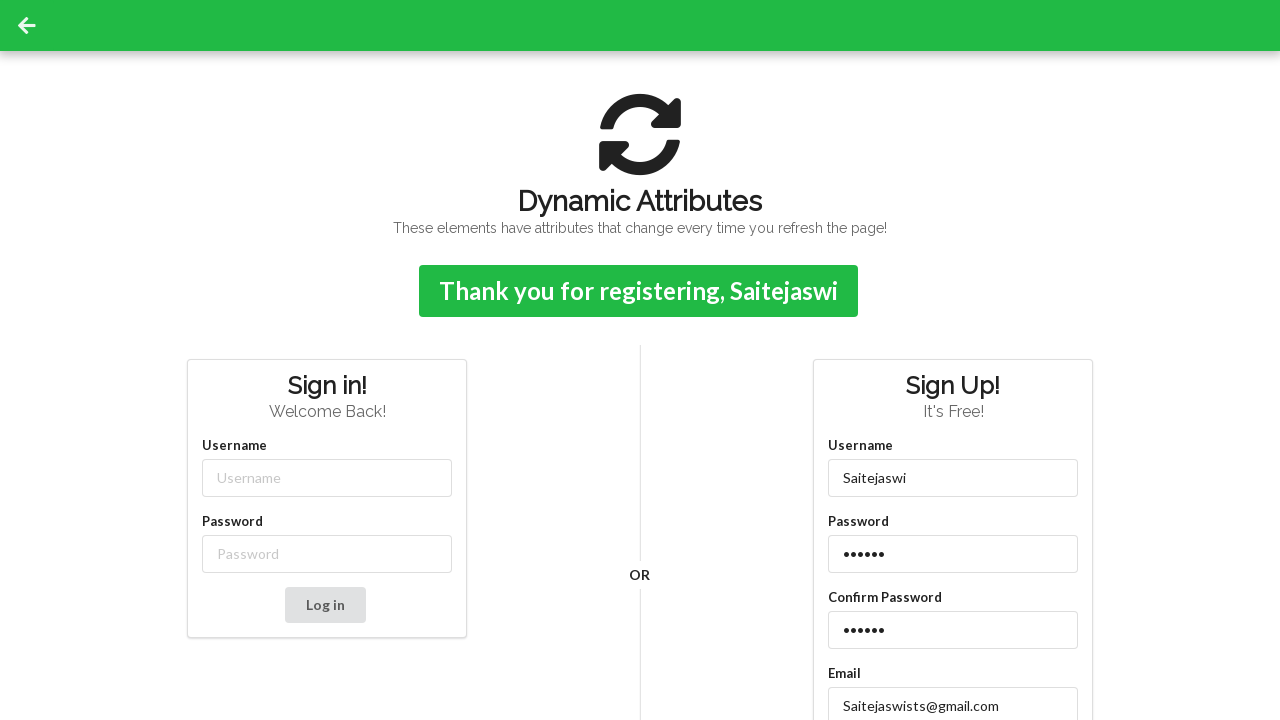